Tests the complete purchase flow on demoblaze.com by adding products to cart, navigating to cart, and completing the order form with payment details.

Starting URL: https://www.demoblaze.com

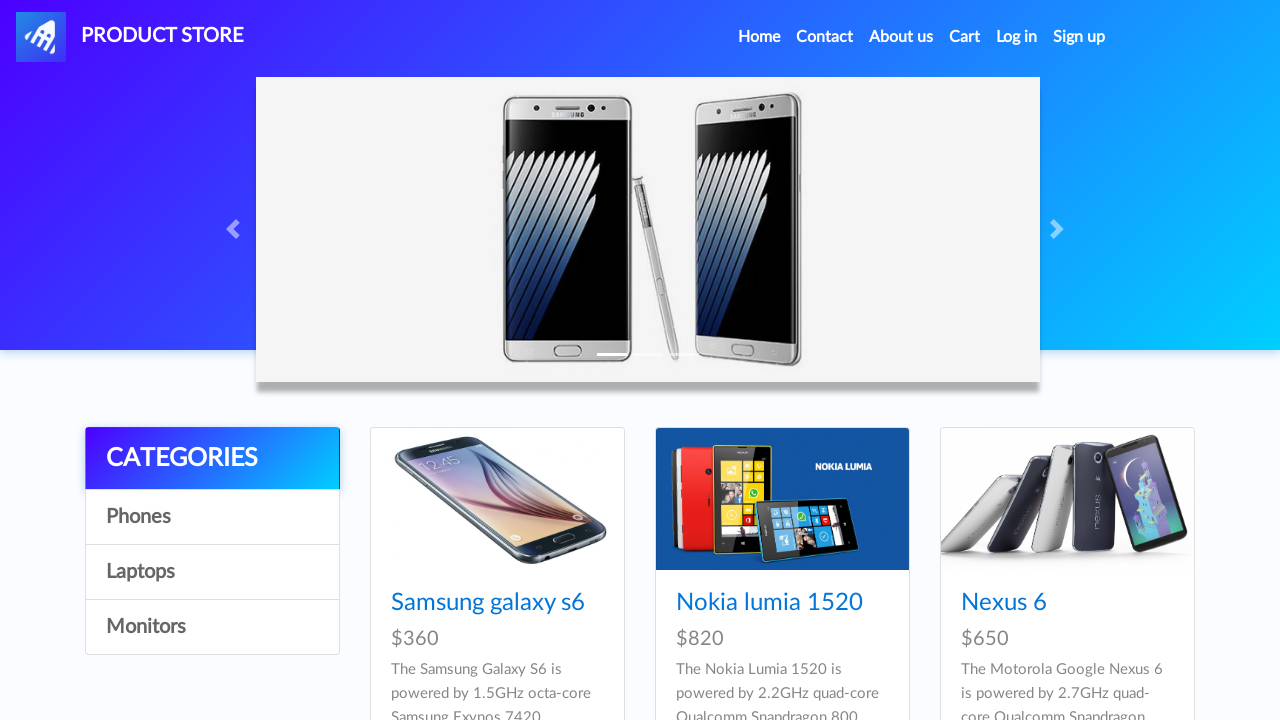

Clicked Cart button at (965, 37) on #cartur
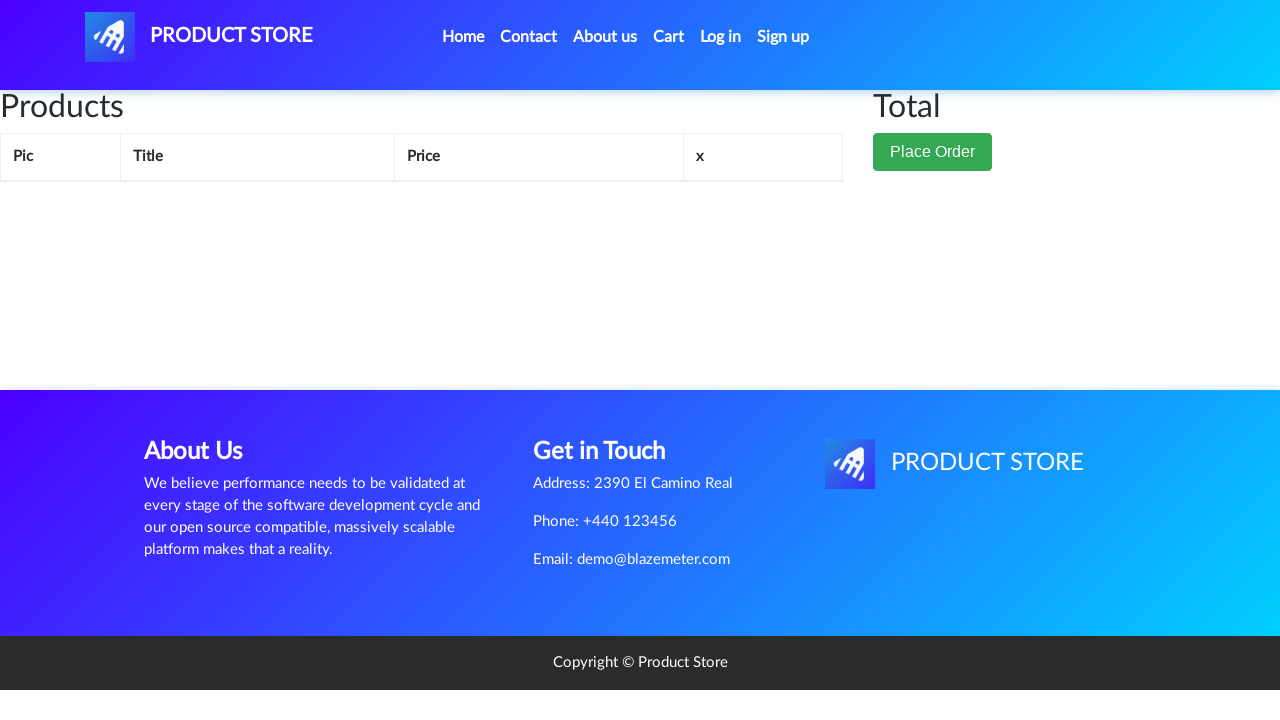

Waited 2 seconds for cart to load
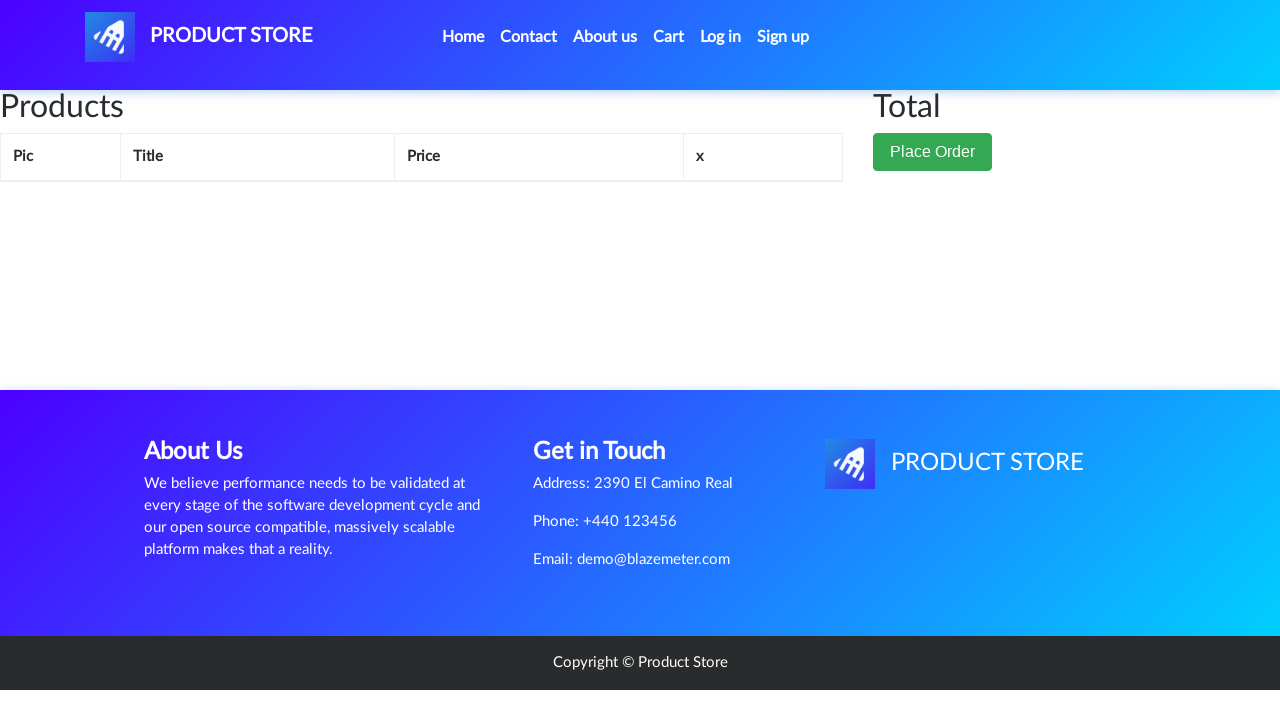

Clicked Home button to return to home page at (463, 37) on .active > .nav-link
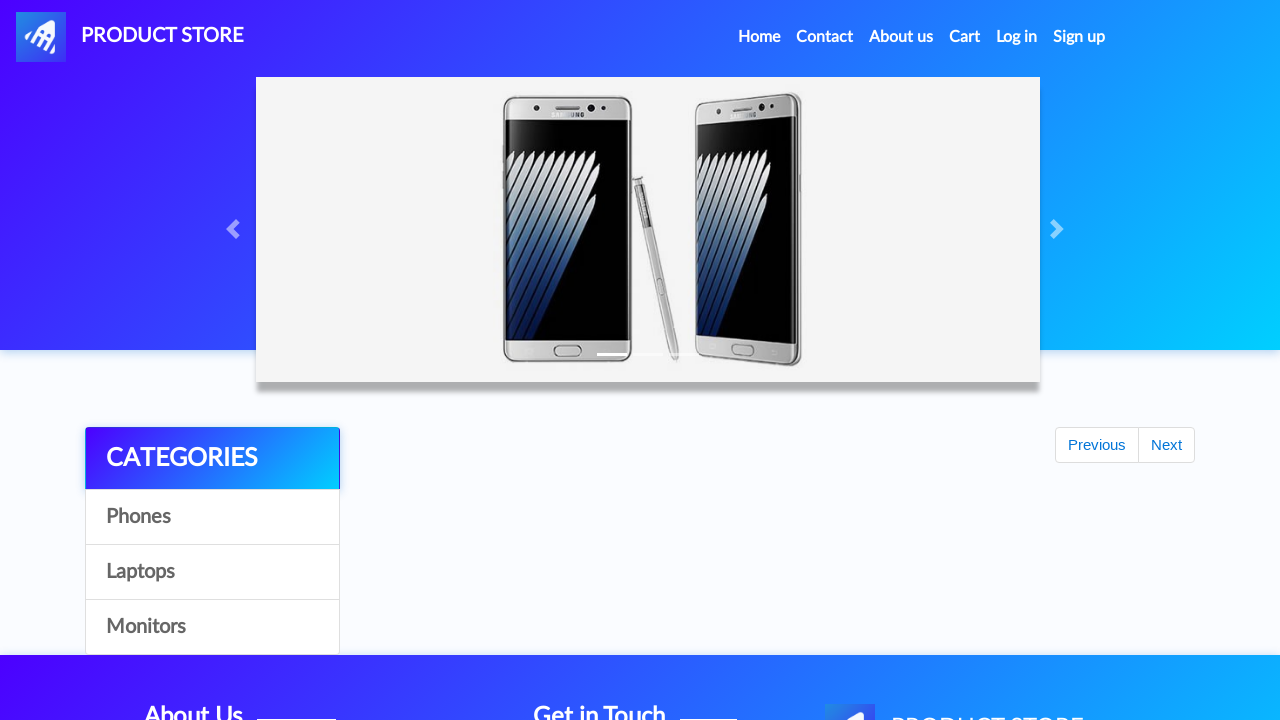

Waited 2 seconds for home page to load
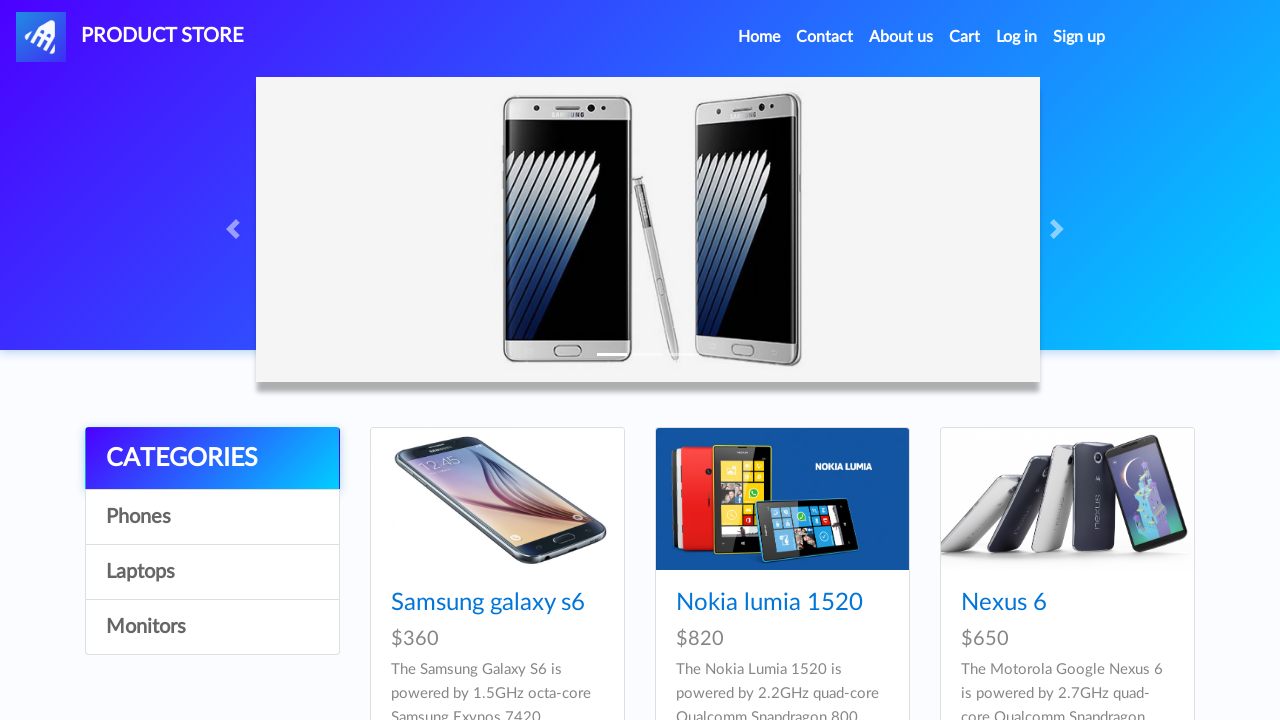

Clicked on Samsung Galaxy S6 product at (488, 603) on text=Samsung galaxy s6
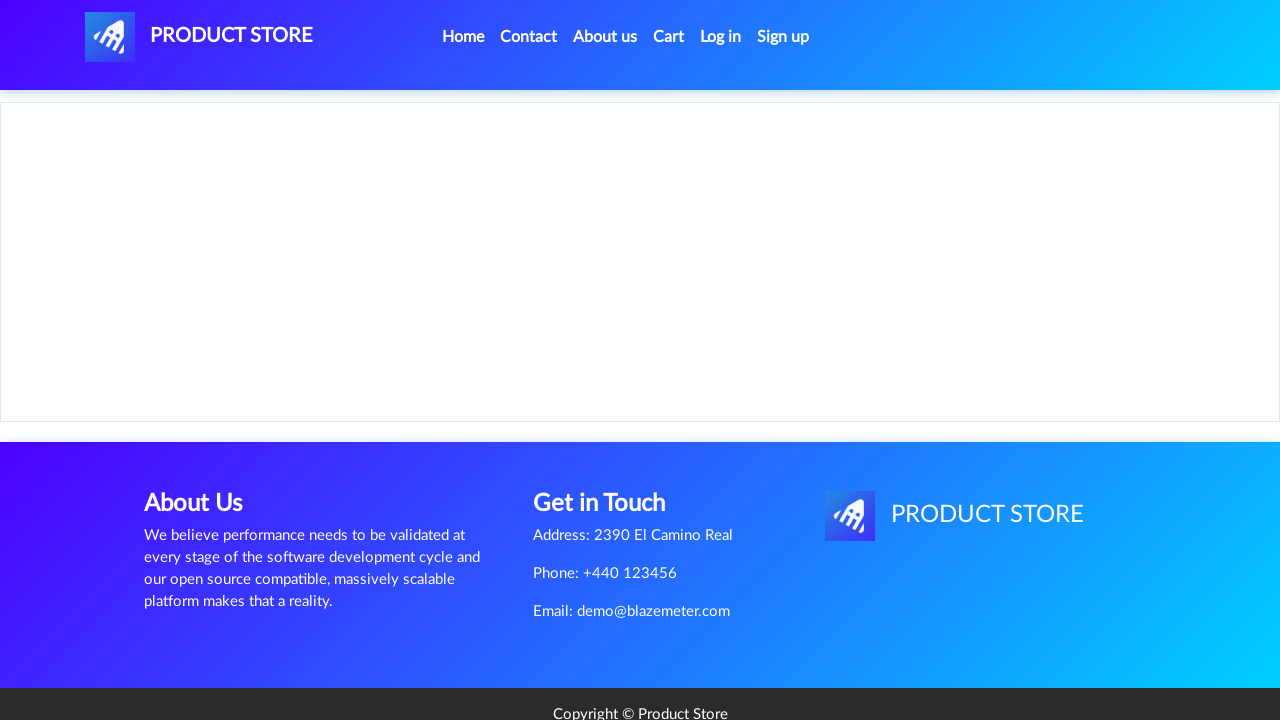

Waited 2 seconds for product details to load
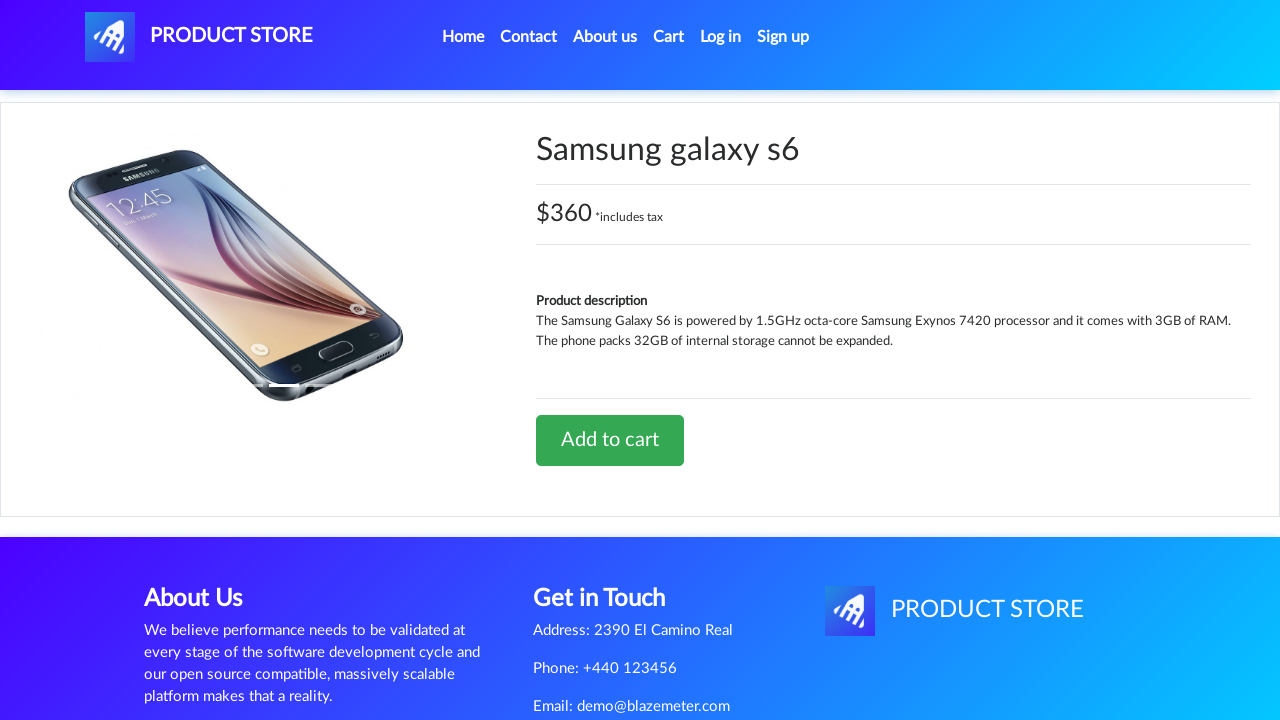

Clicked Add to cart button for Samsung Galaxy S6 at (610, 440) on text=Add to cart
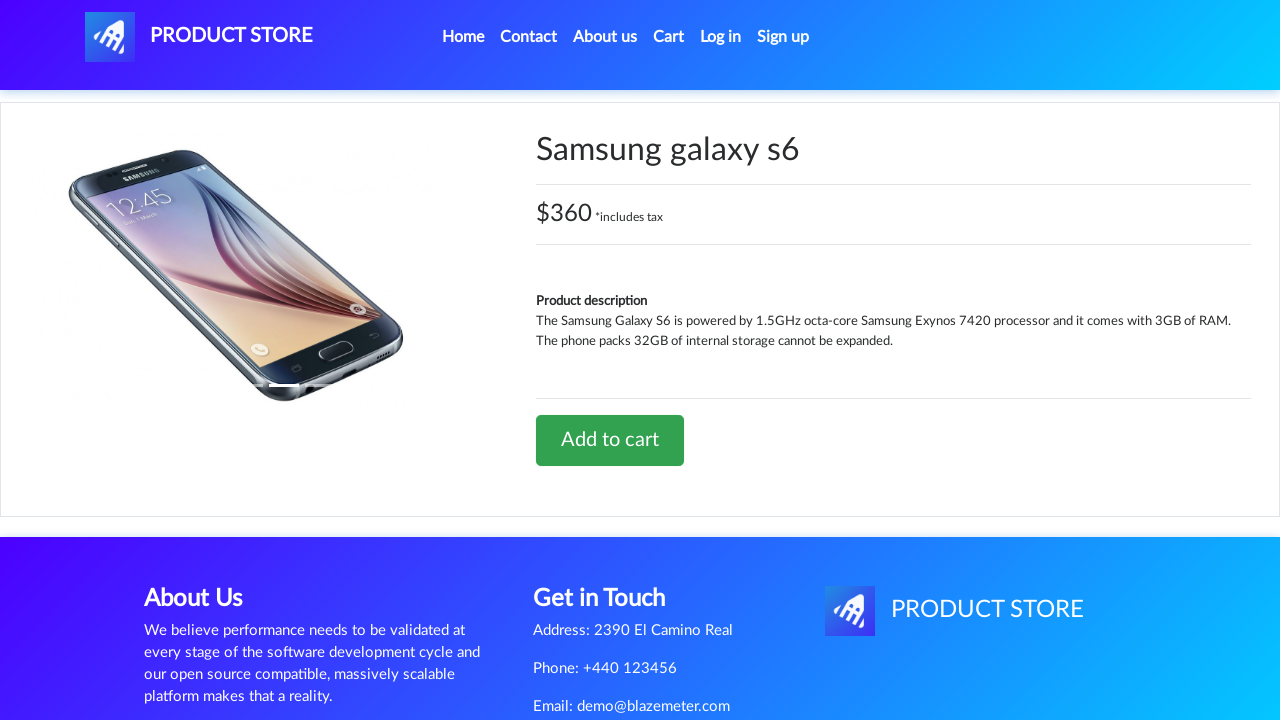

Waited 2 seconds after adding product to cart
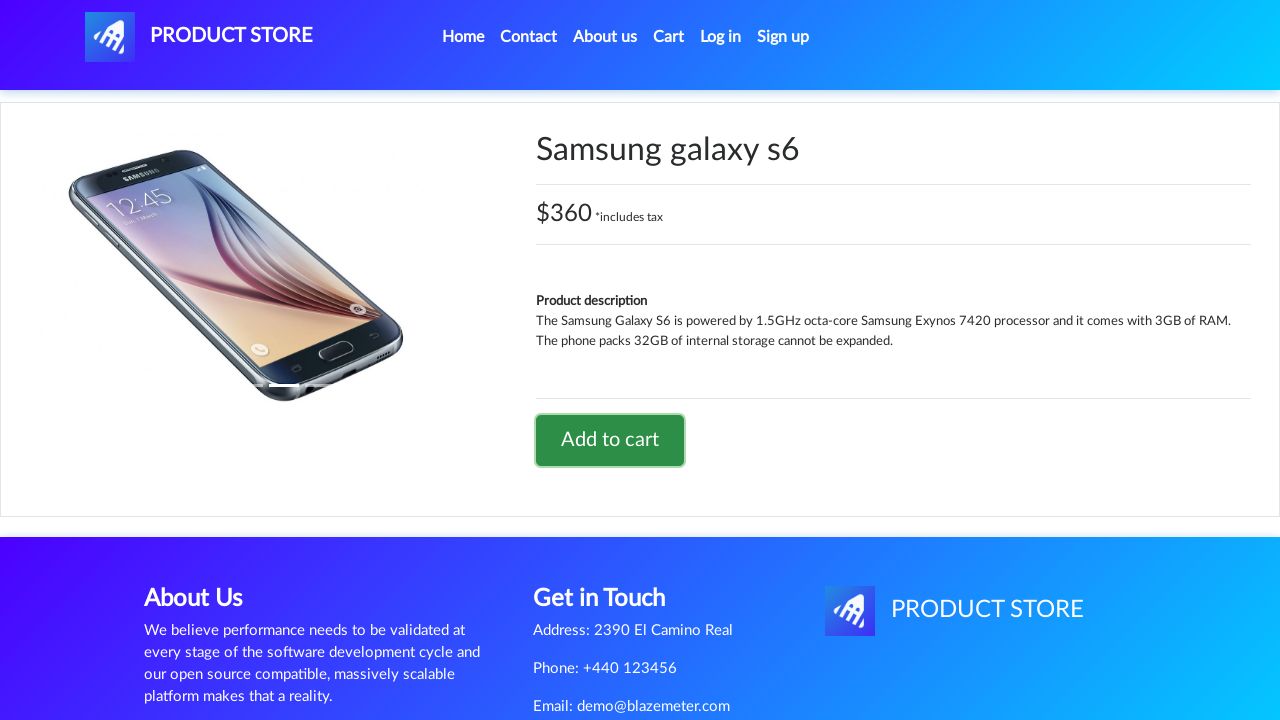

Set up dialog handler to accept alerts
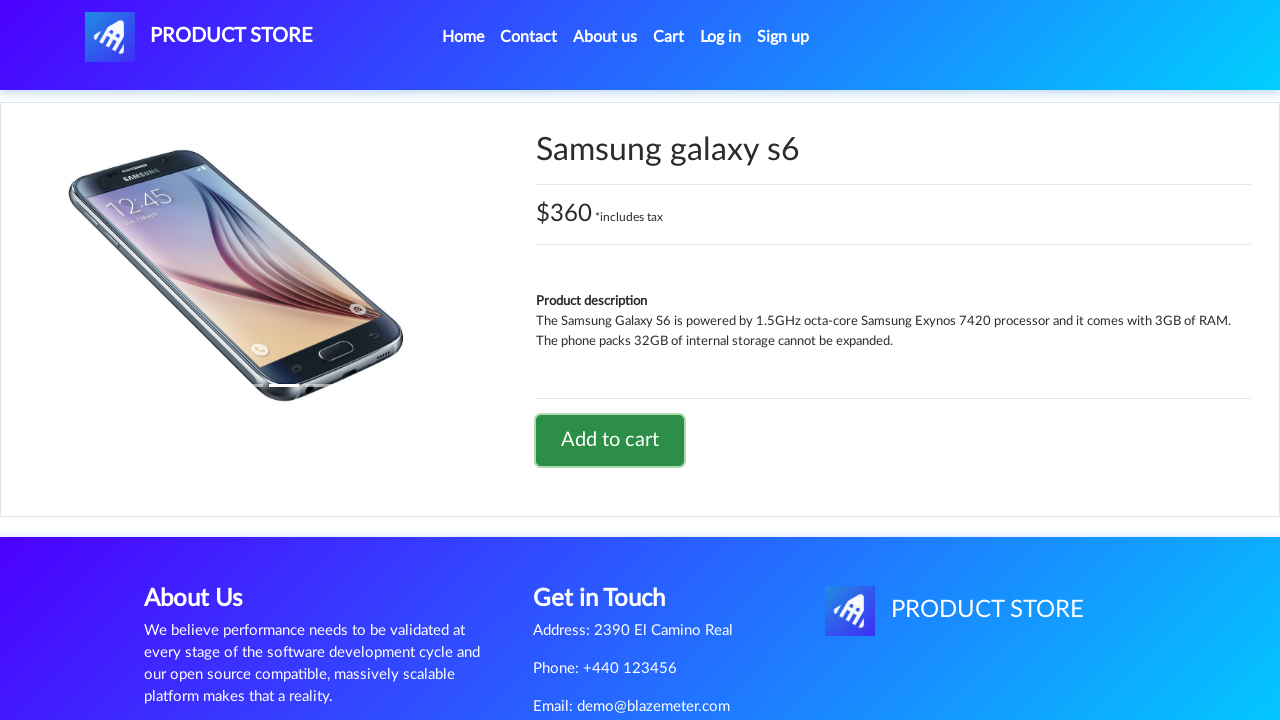

Waited 1 second for alert dialog to be handled
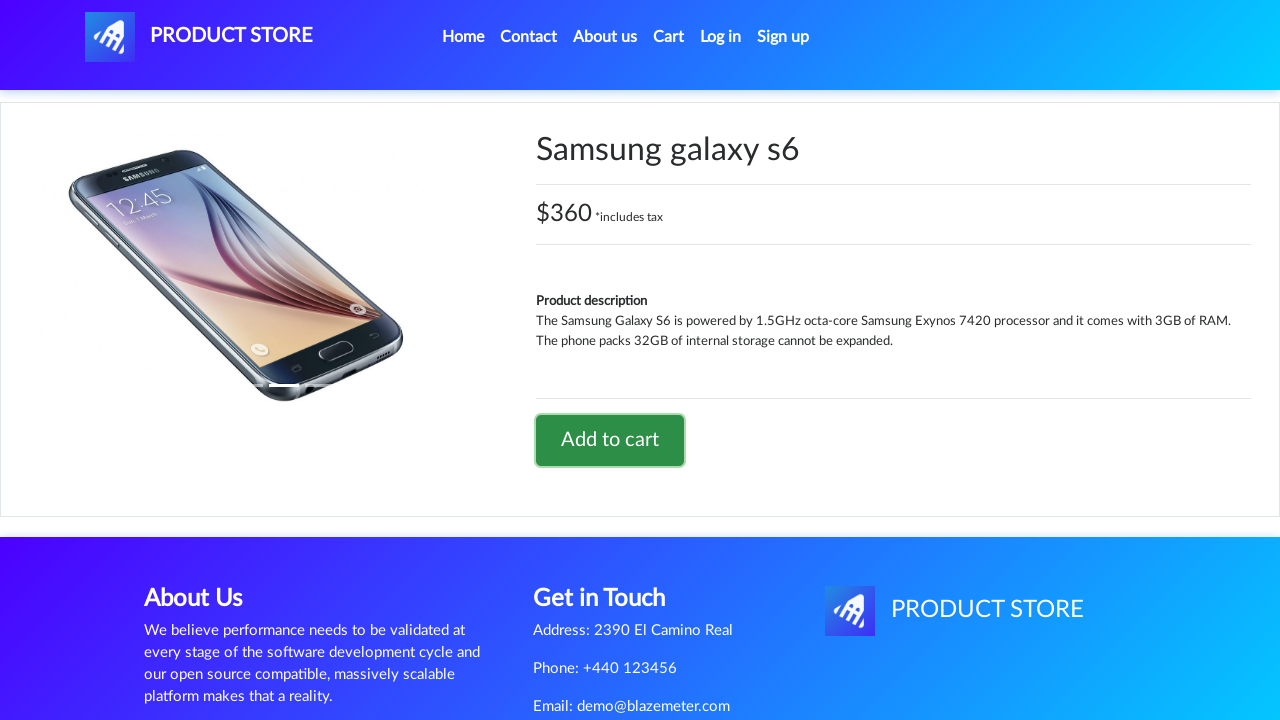

Clicked Home button to return to home page at (463, 37) on .active > .nav-link
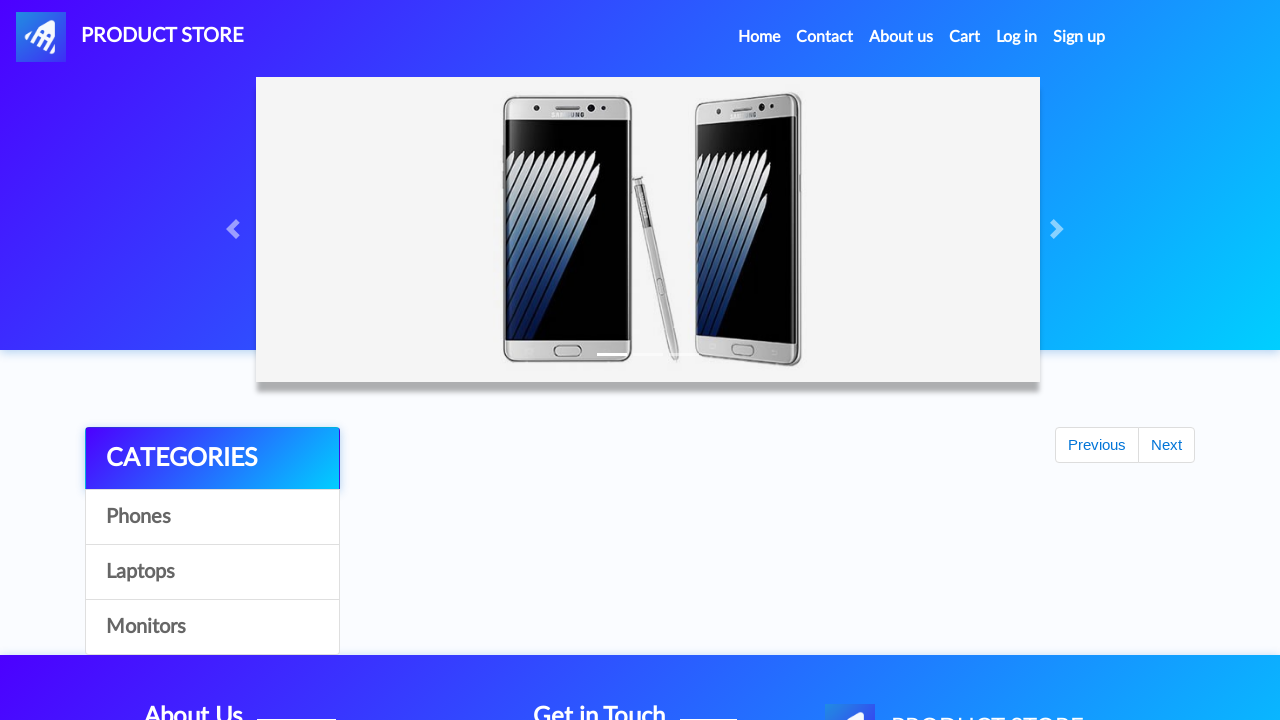

Waited 2 seconds for home page to load
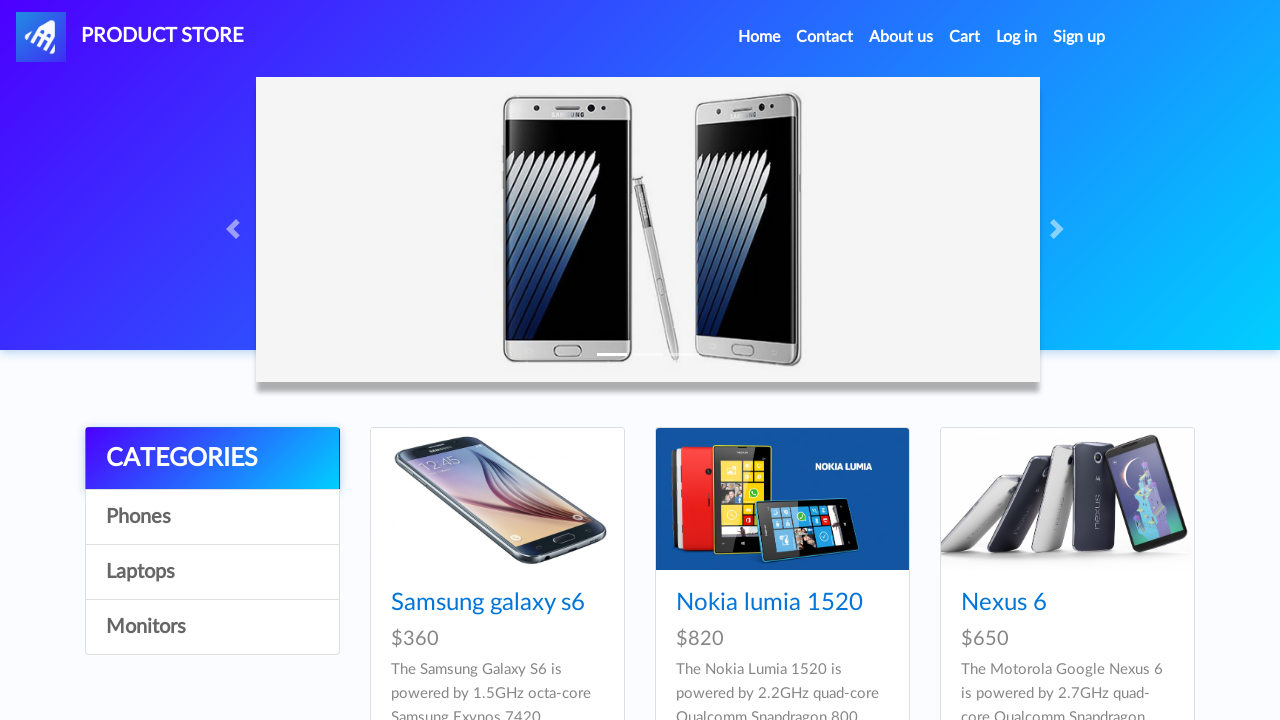

Clicked on Nokia Lumia 1520 product at (769, 603) on text=Nokia lumia 1520
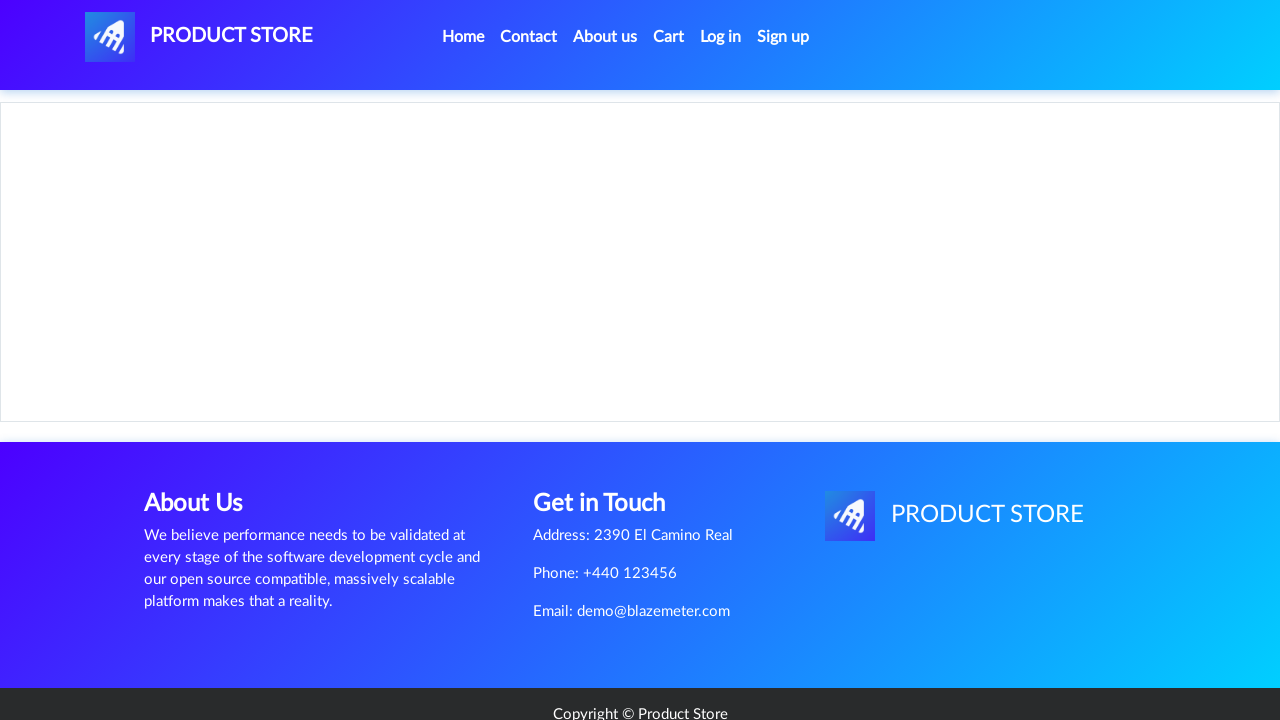

Waited 2 seconds for product details to load
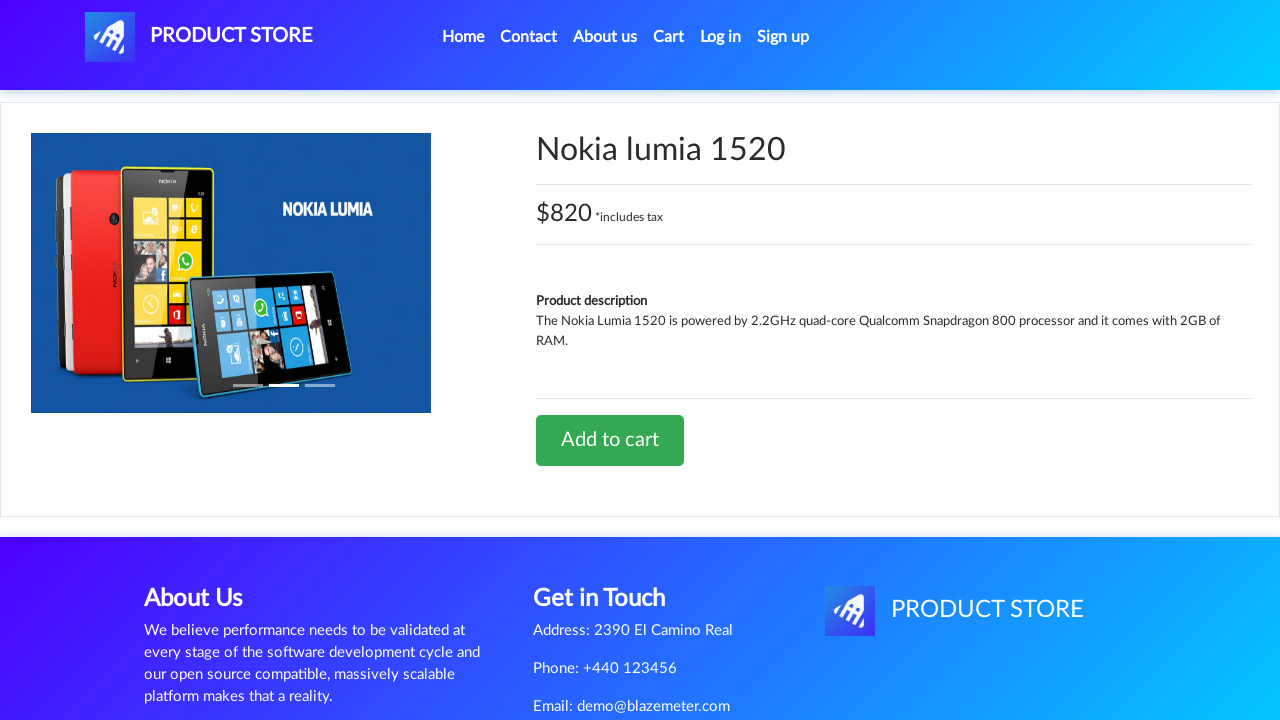

Clicked Add to cart button for Nokia Lumia 1520 at (610, 440) on text=Add to cart
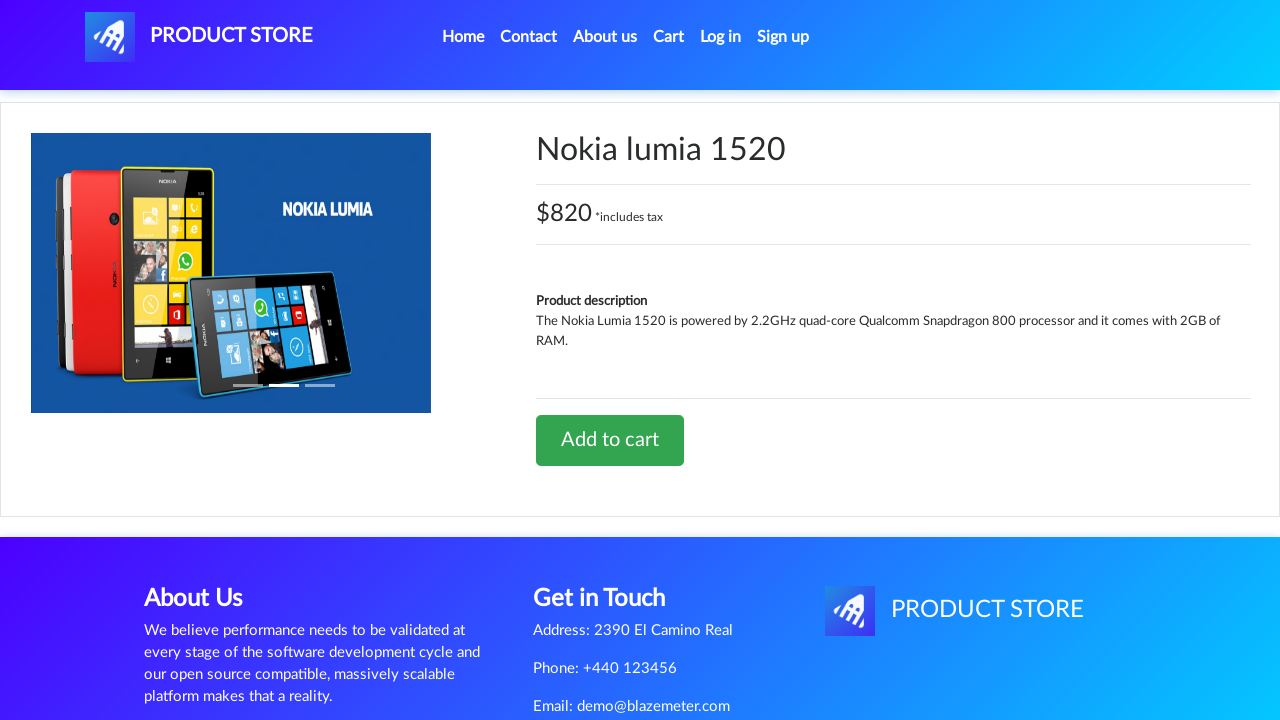

Waited 2 seconds after adding product to cart
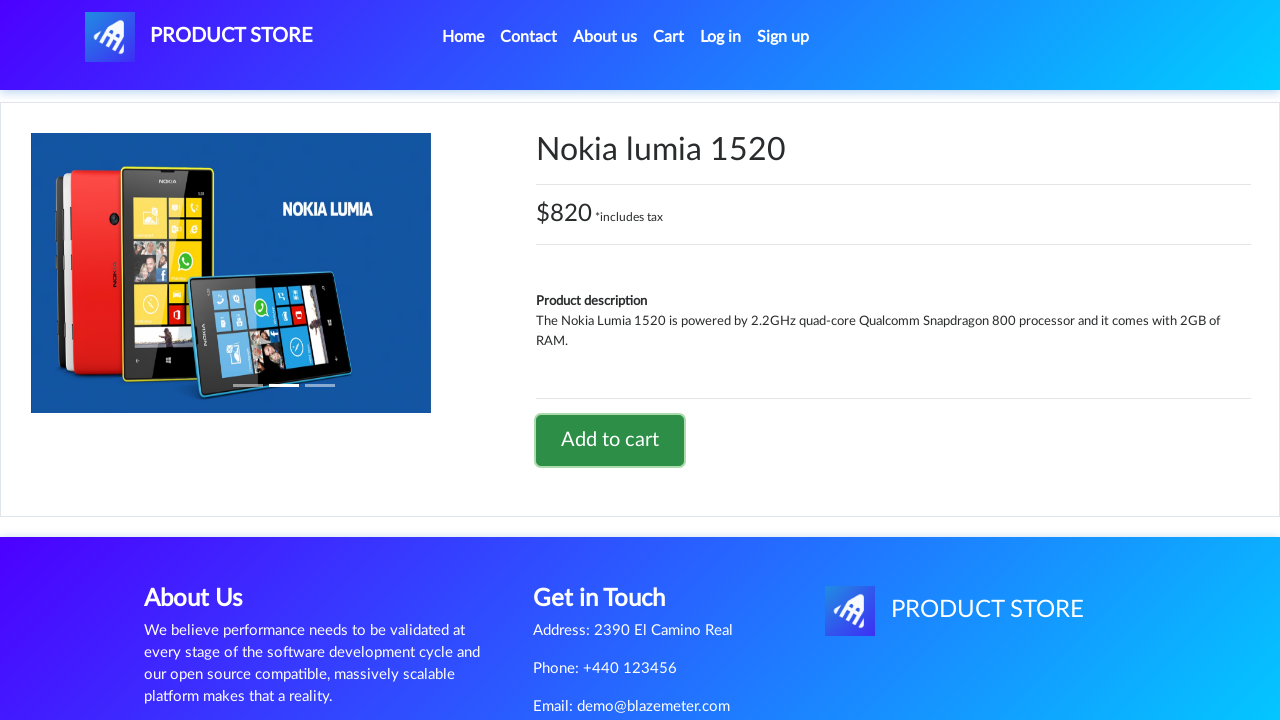

Clicked Home button to return to home page at (463, 37) on .active > .nav-link
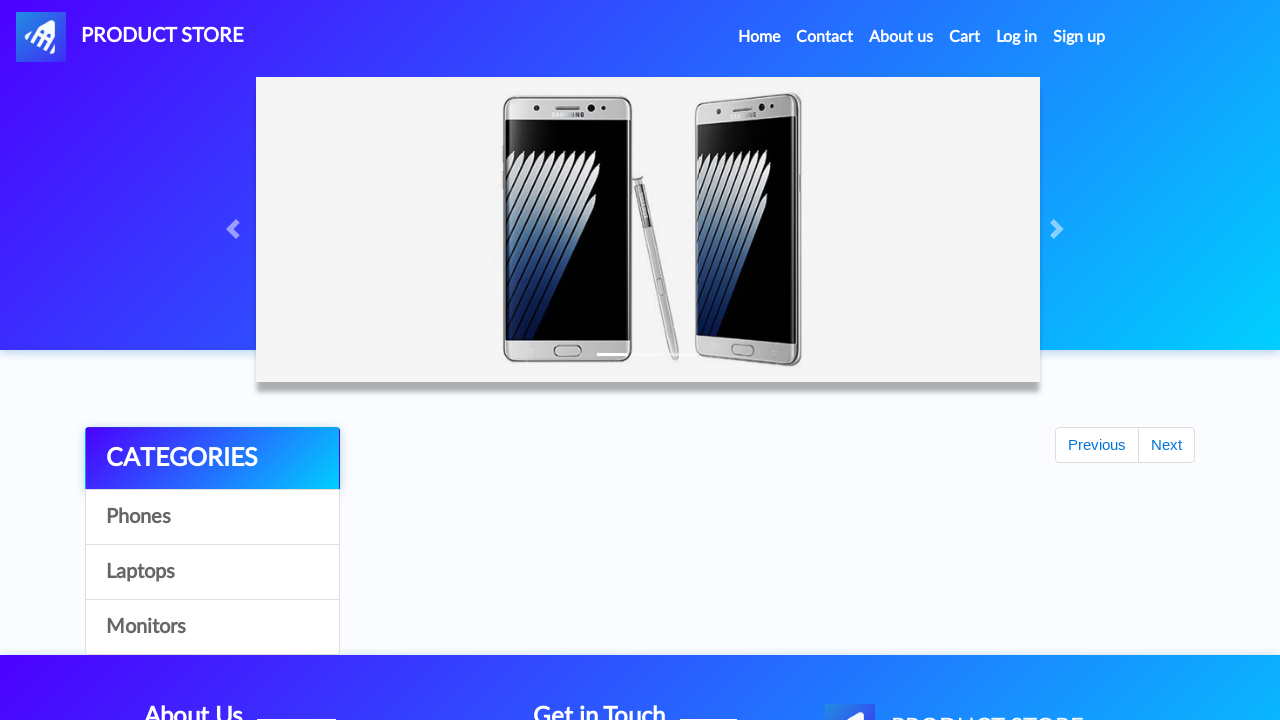

Waited 2 seconds for home page to load
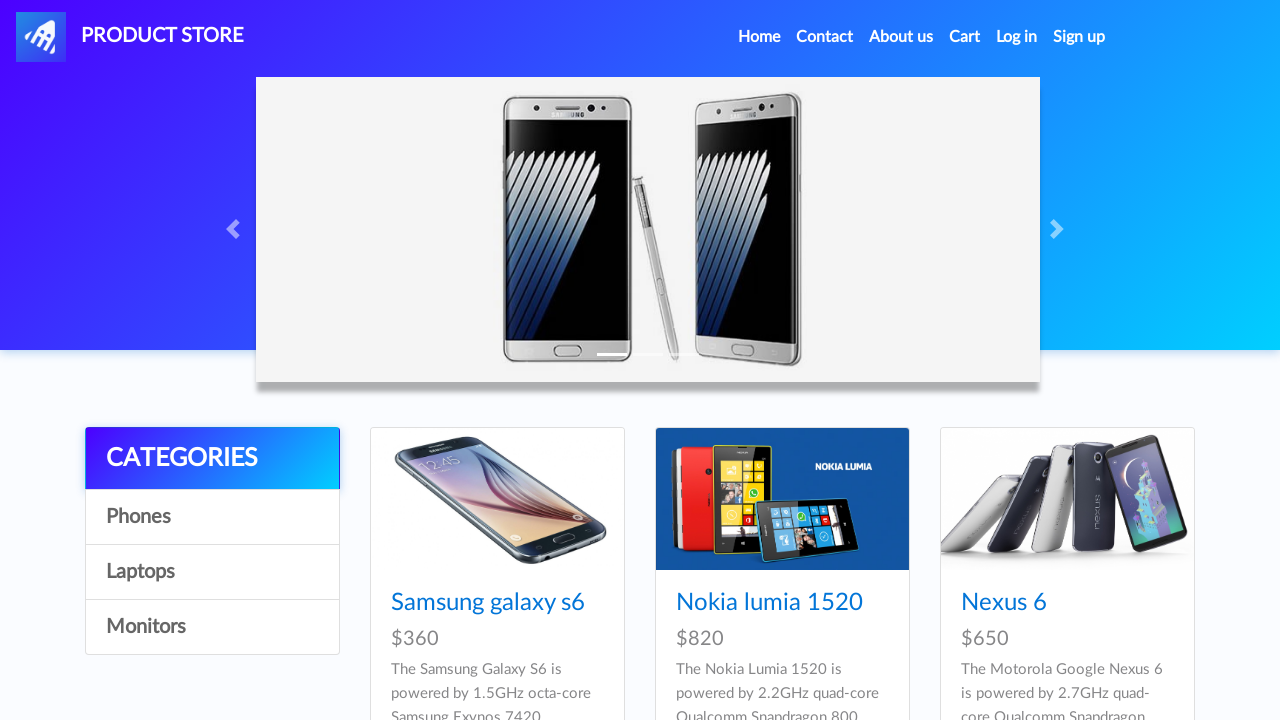

Clicked Cart button to view shopping cart at (965, 37) on #cartur
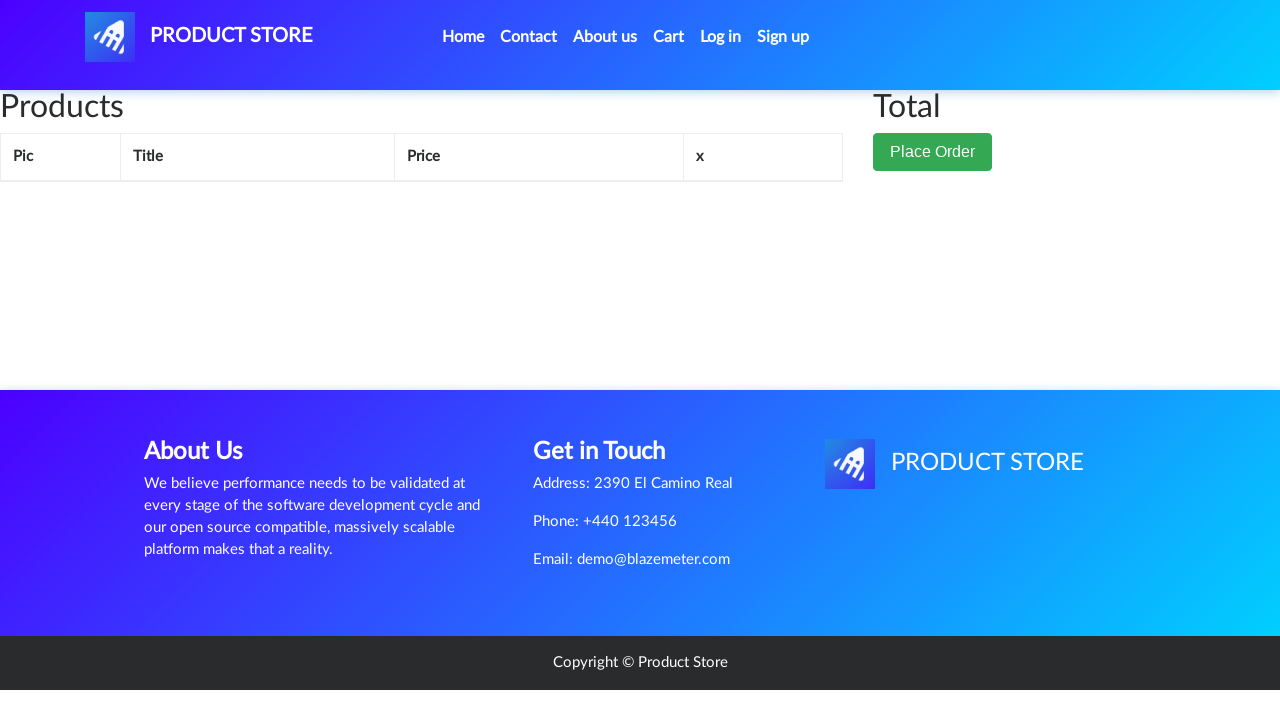

Waited 2 seconds for cart page to load
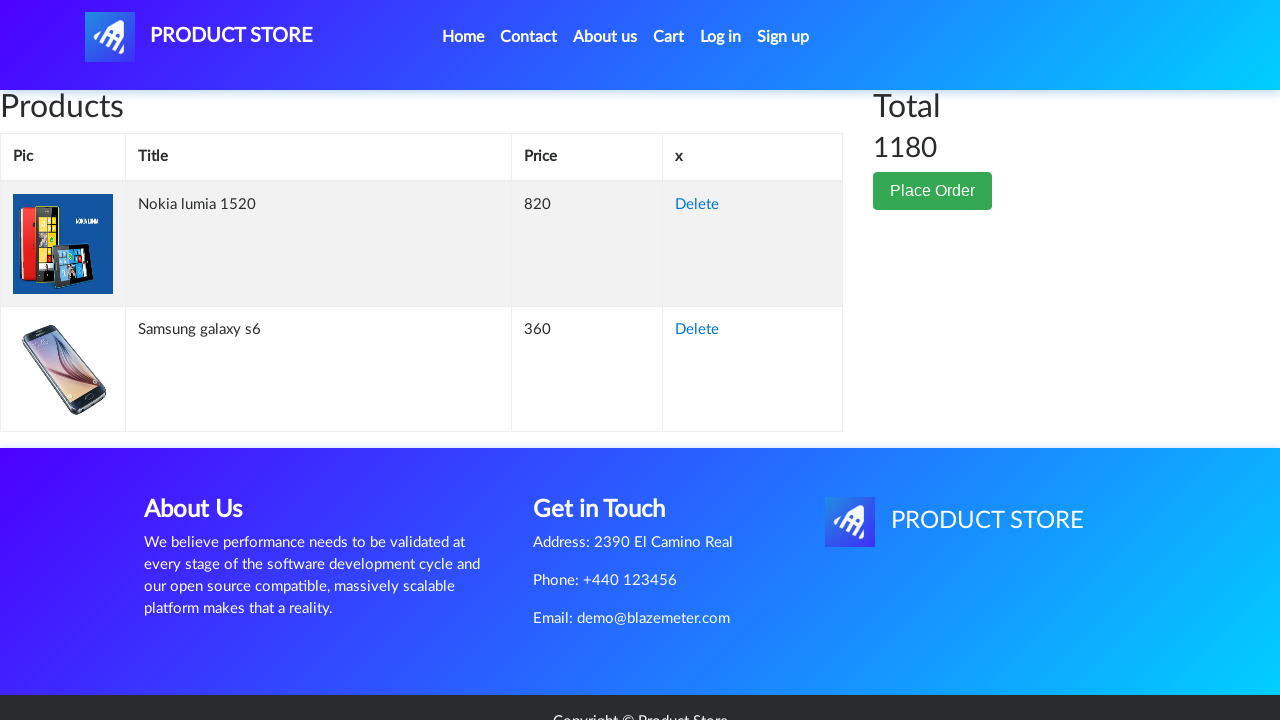

Clicked Place Order button at (933, 191) on .btn-success
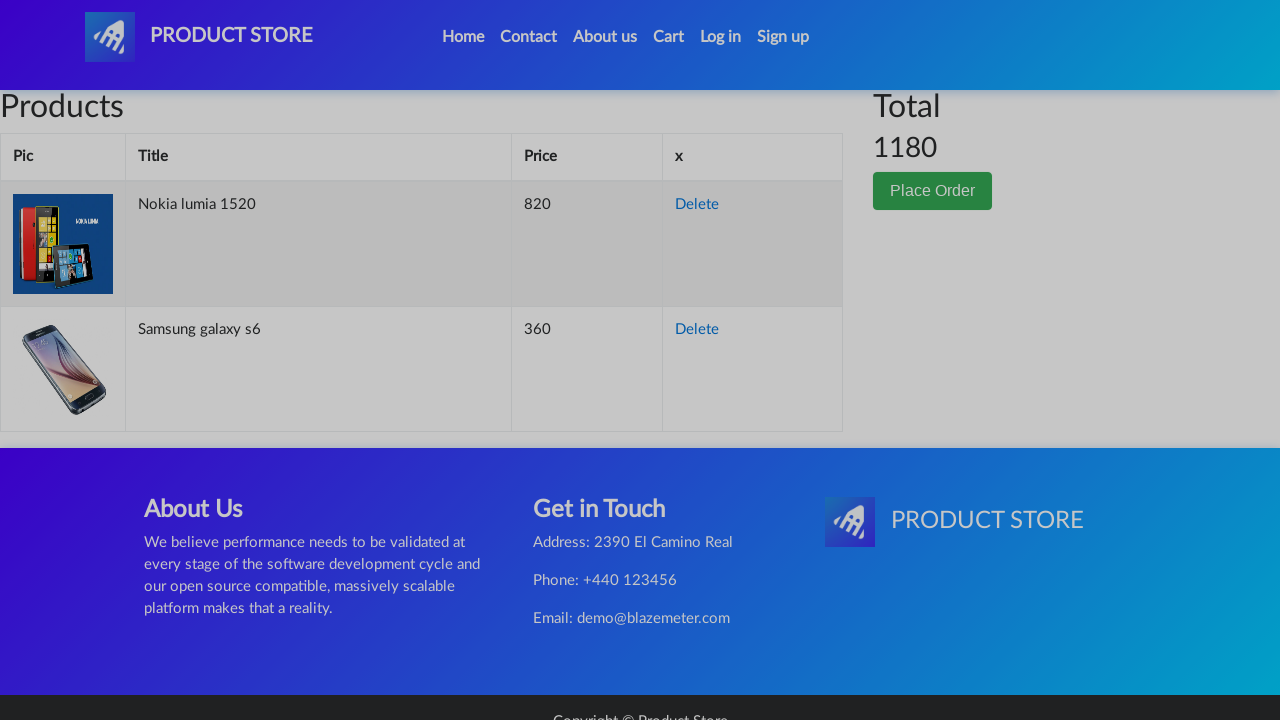

Waited 2 seconds for order form to appear
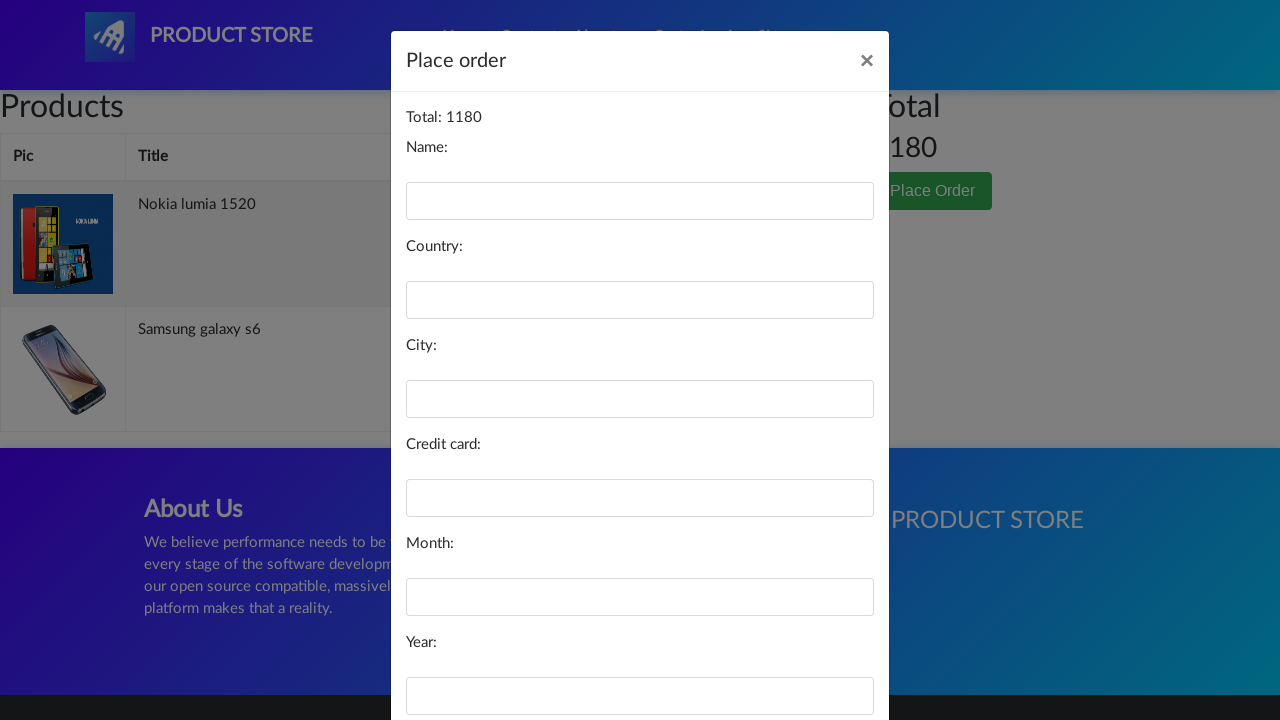

Filled name field with 'John Doe' on #name
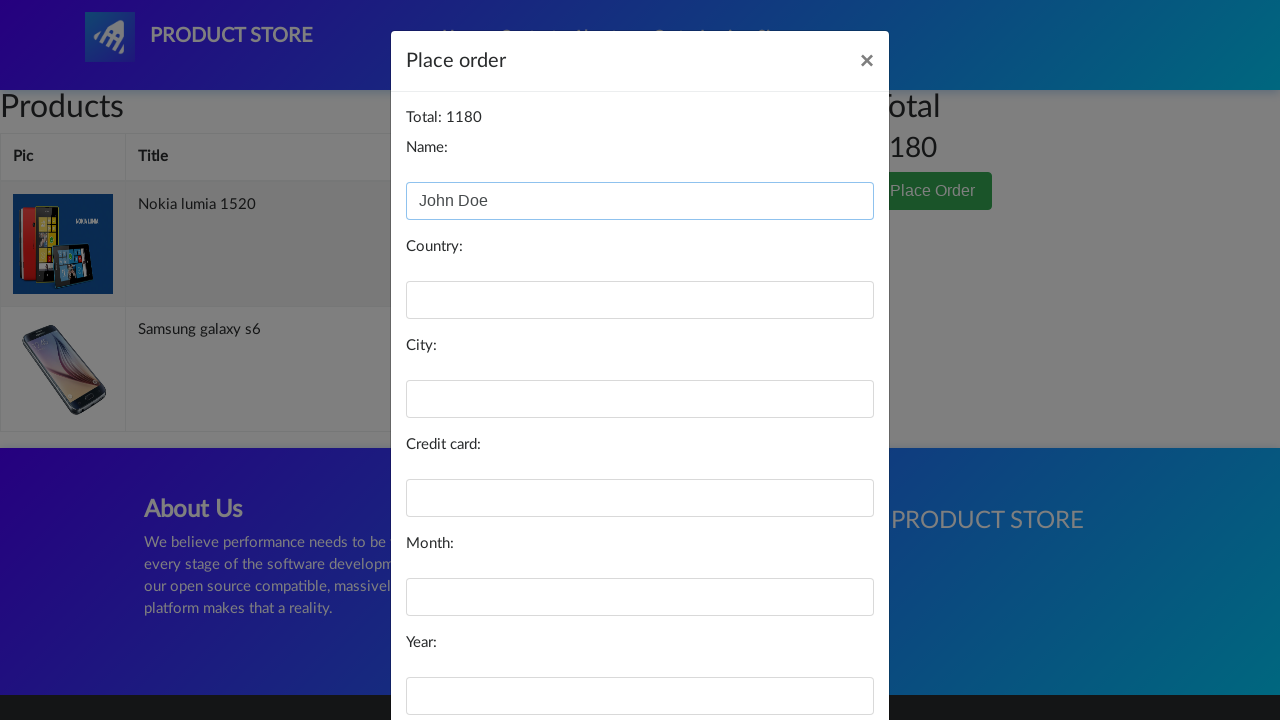

Filled country field with 'United States' on #country
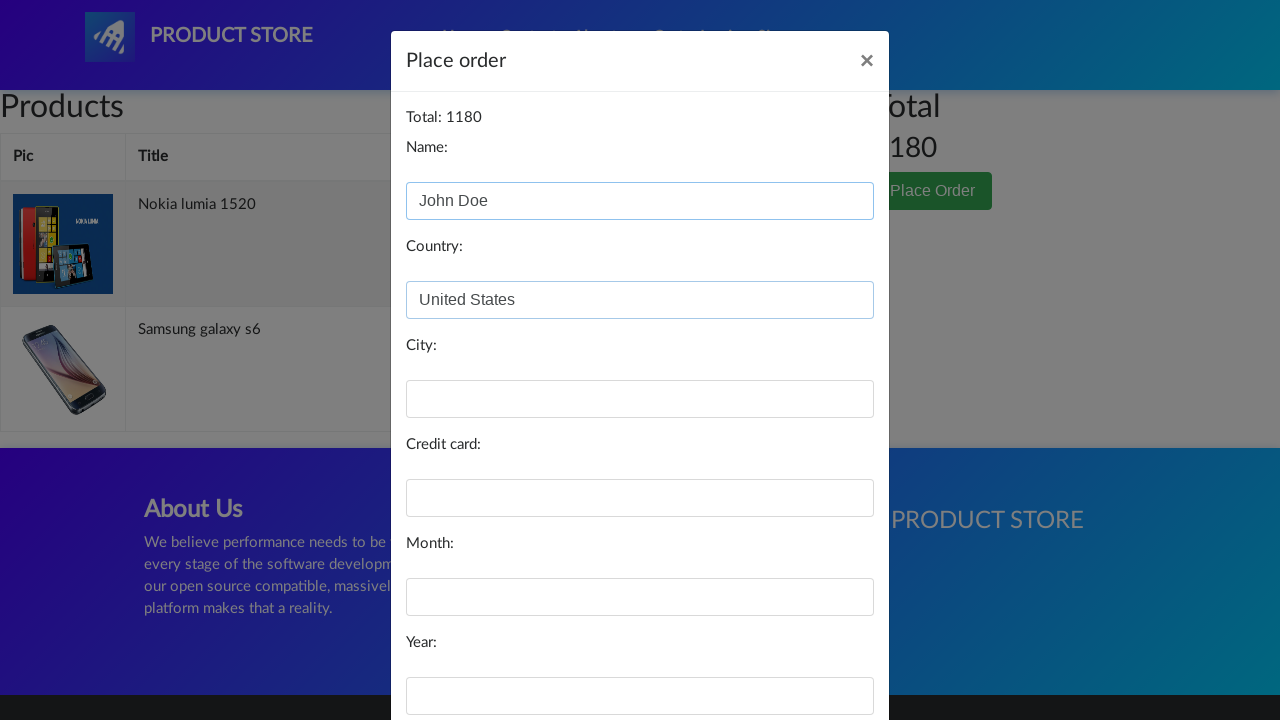

Filled city field with 'New York' on #city
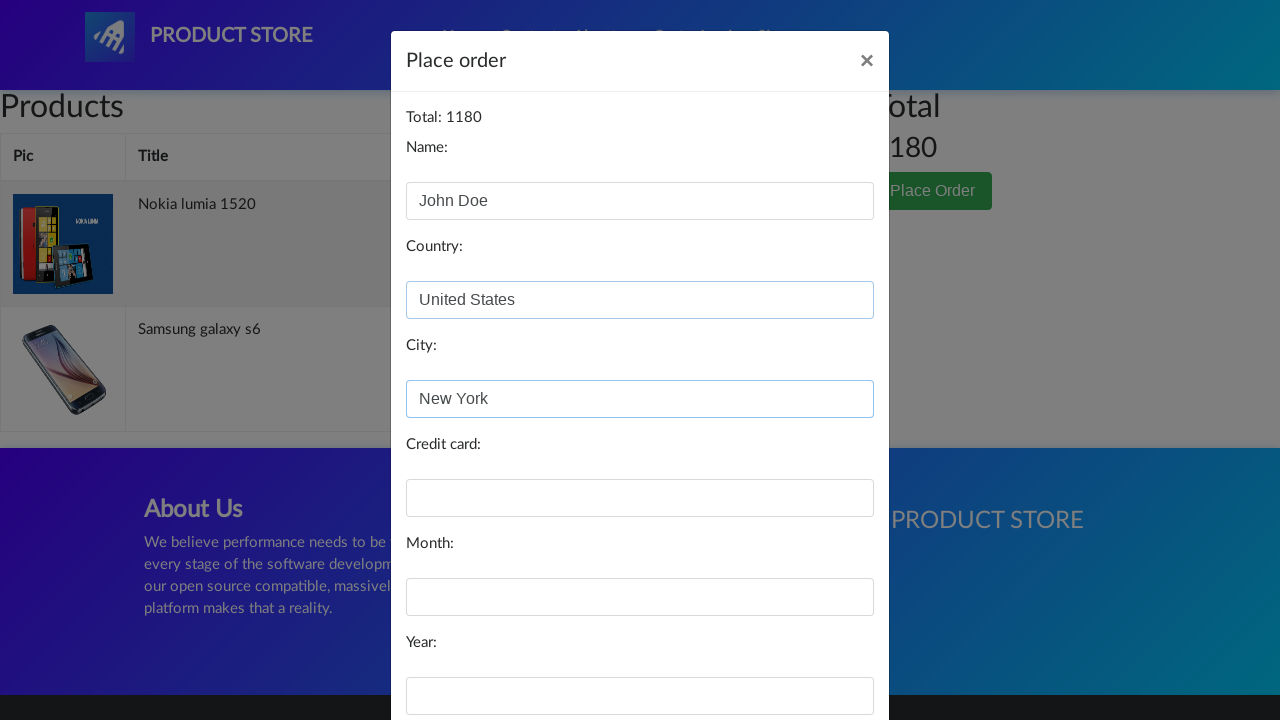

Filled card field with test credit card number on #card
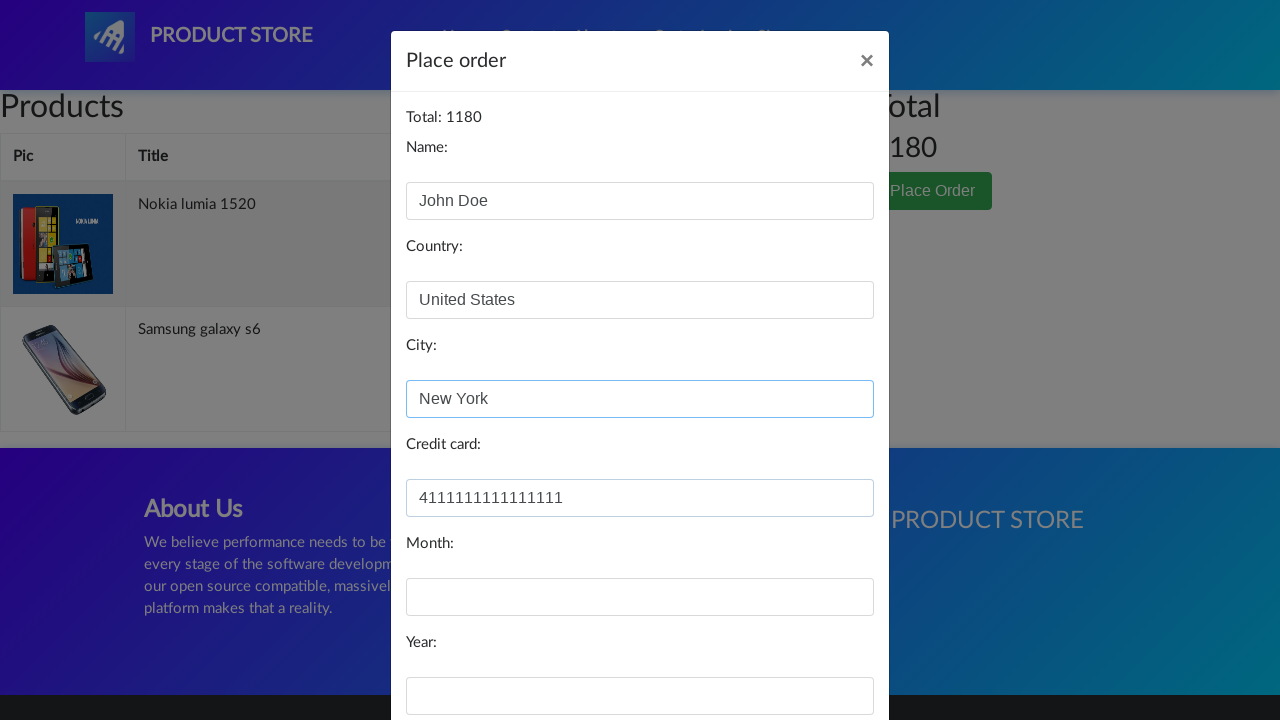

Filled month field with '12' on #month
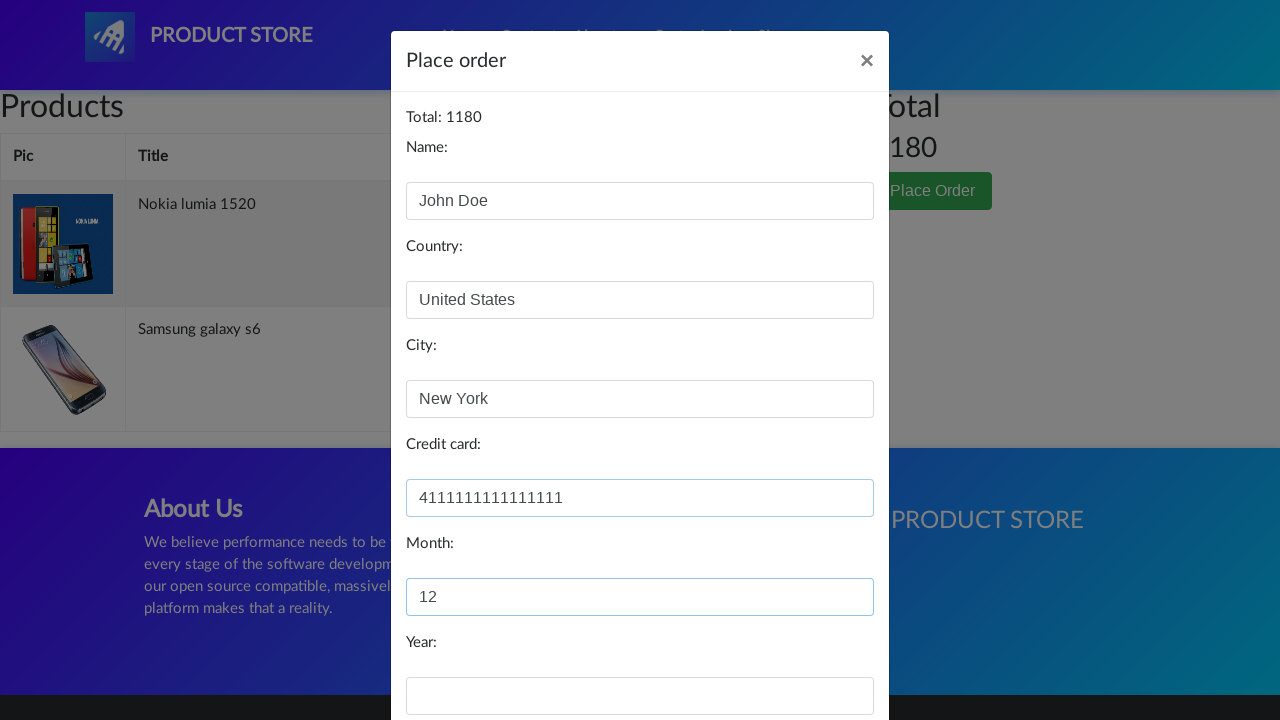

Filled year field with '2025' on #year
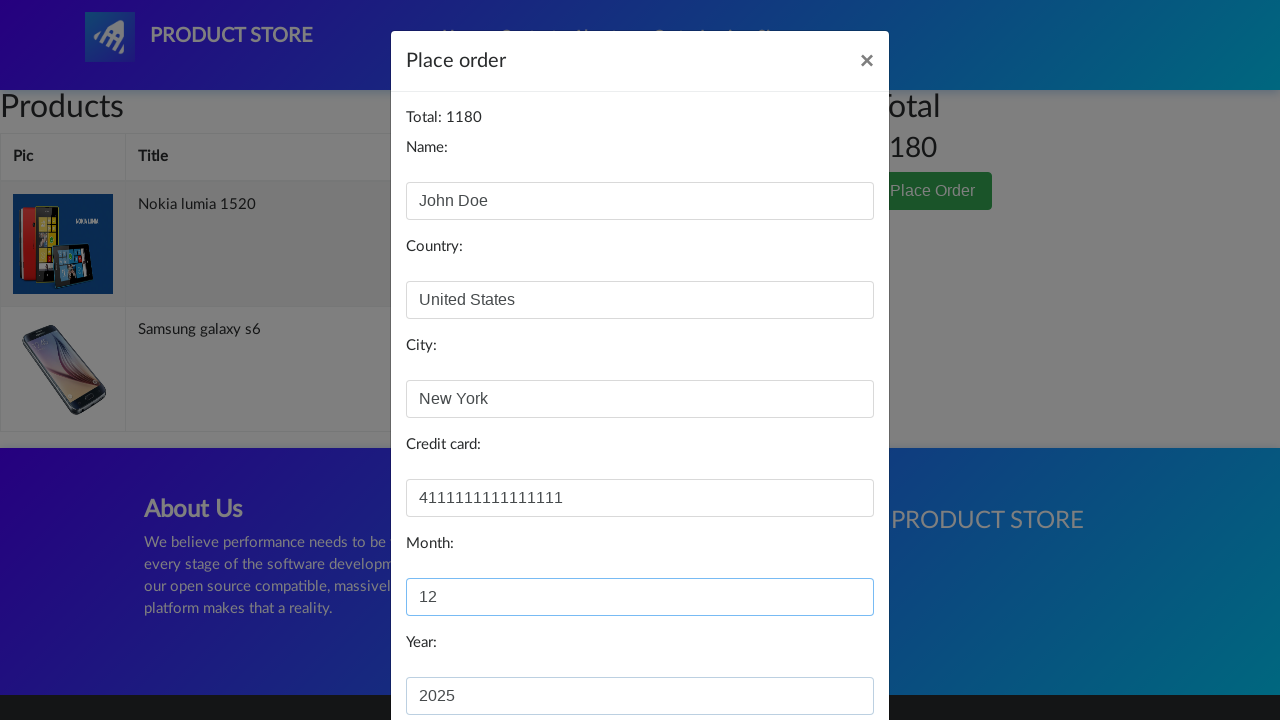

Waited 2 seconds after filling order form
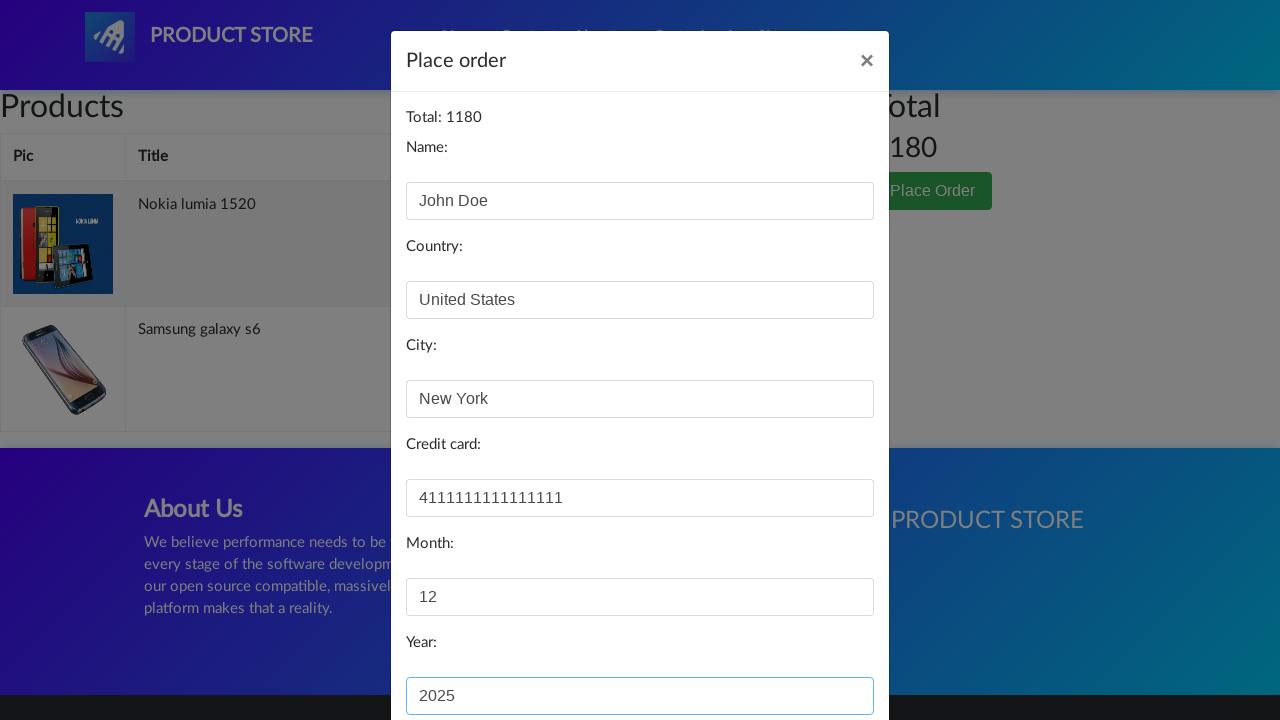

Clicked Purchase button to submit order at (823, 655) on #orderModal .btn-primary
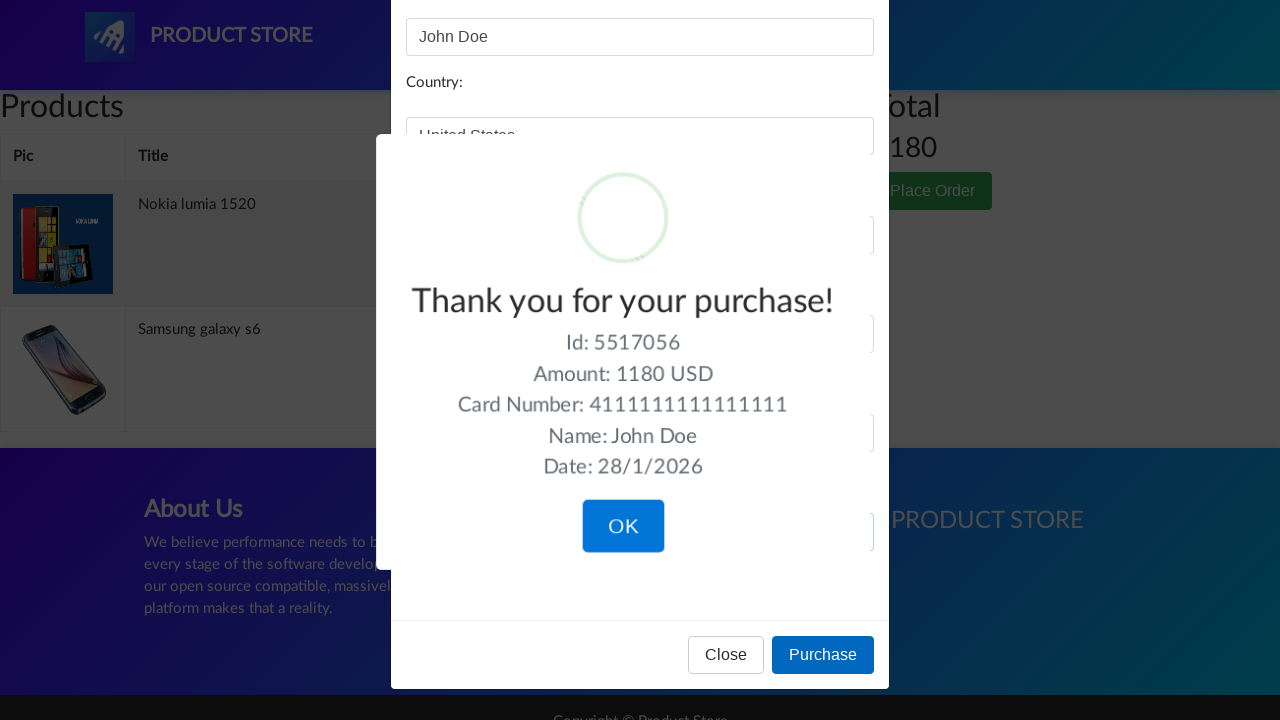

Waited 2 seconds for purchase confirmation
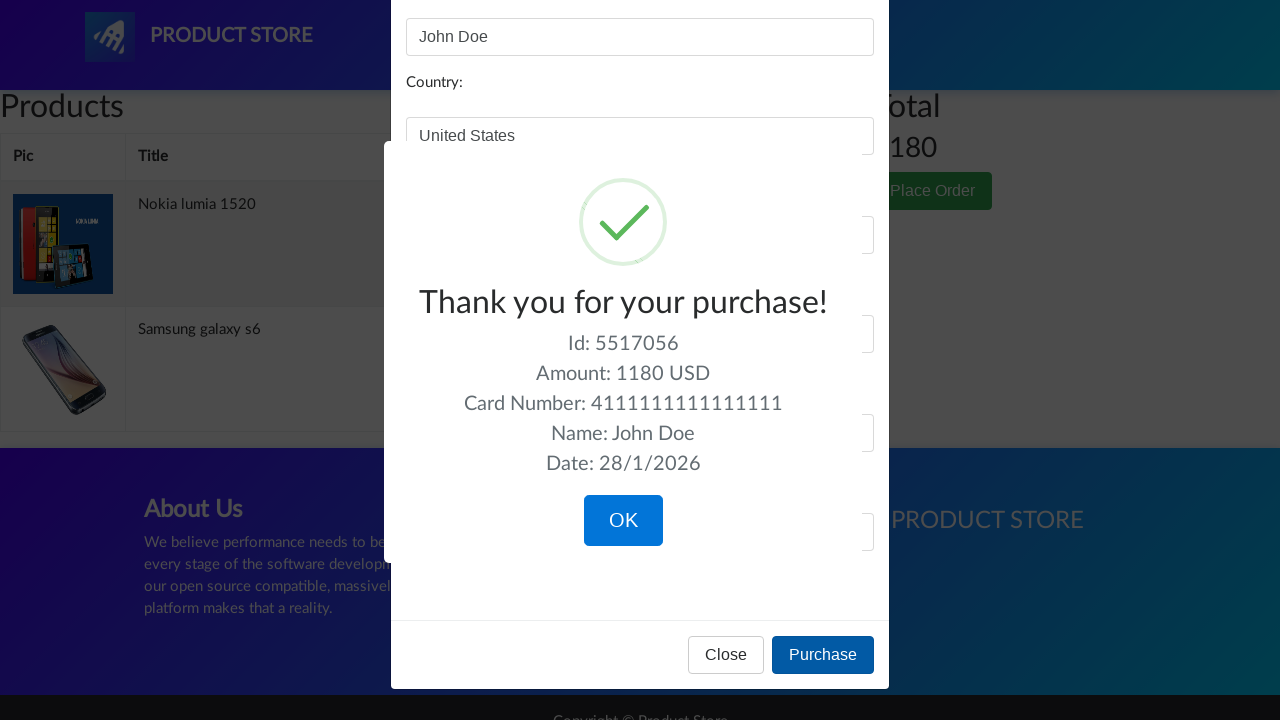

Clicked confirm button to finalize purchase at (623, 521) on .confirm
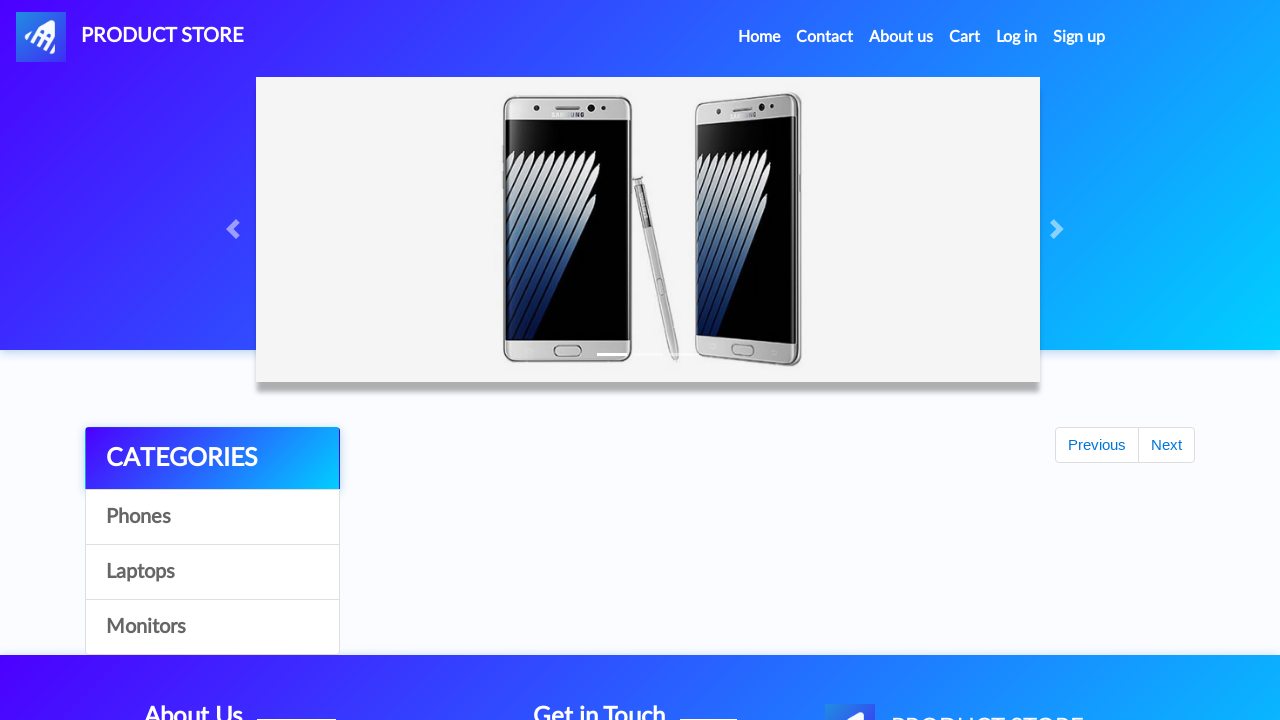

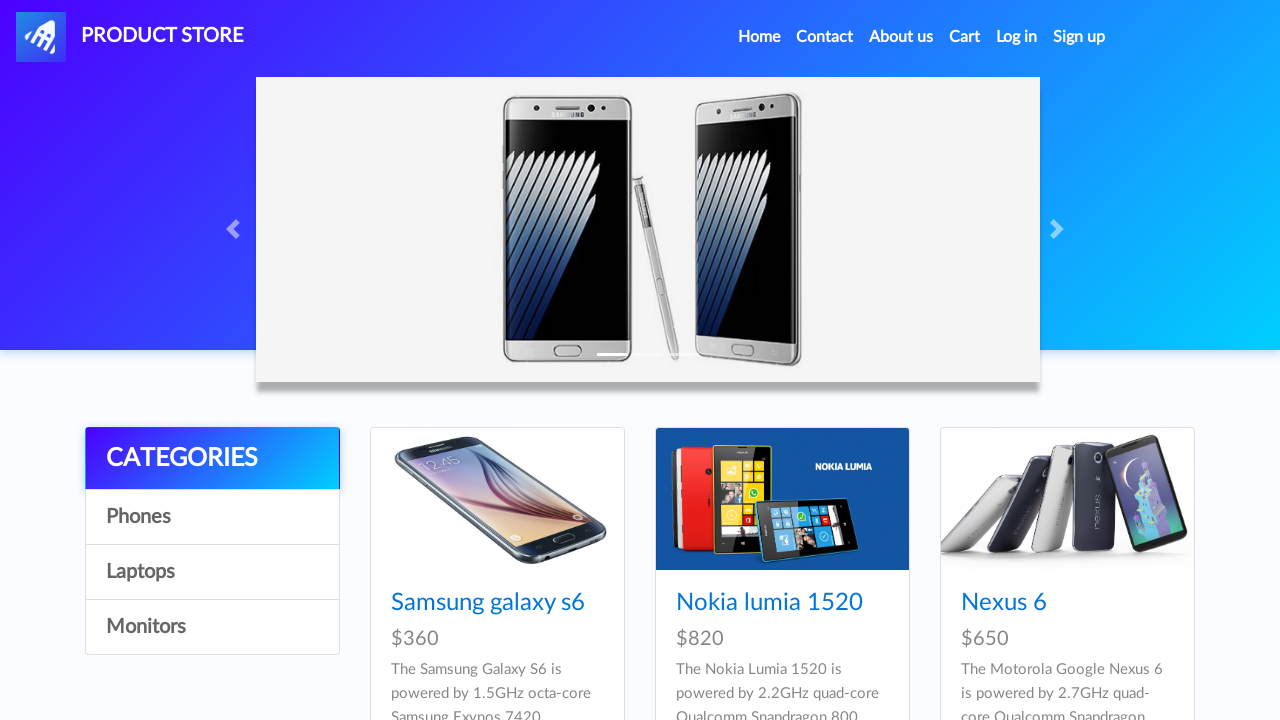